Tests various button properties and interactions on the LeafGround demo page, including clicking a button to navigate, checking if buttons are enabled, and verifying button positions and styles

Starting URL: https://leafground.com/button.xhtml

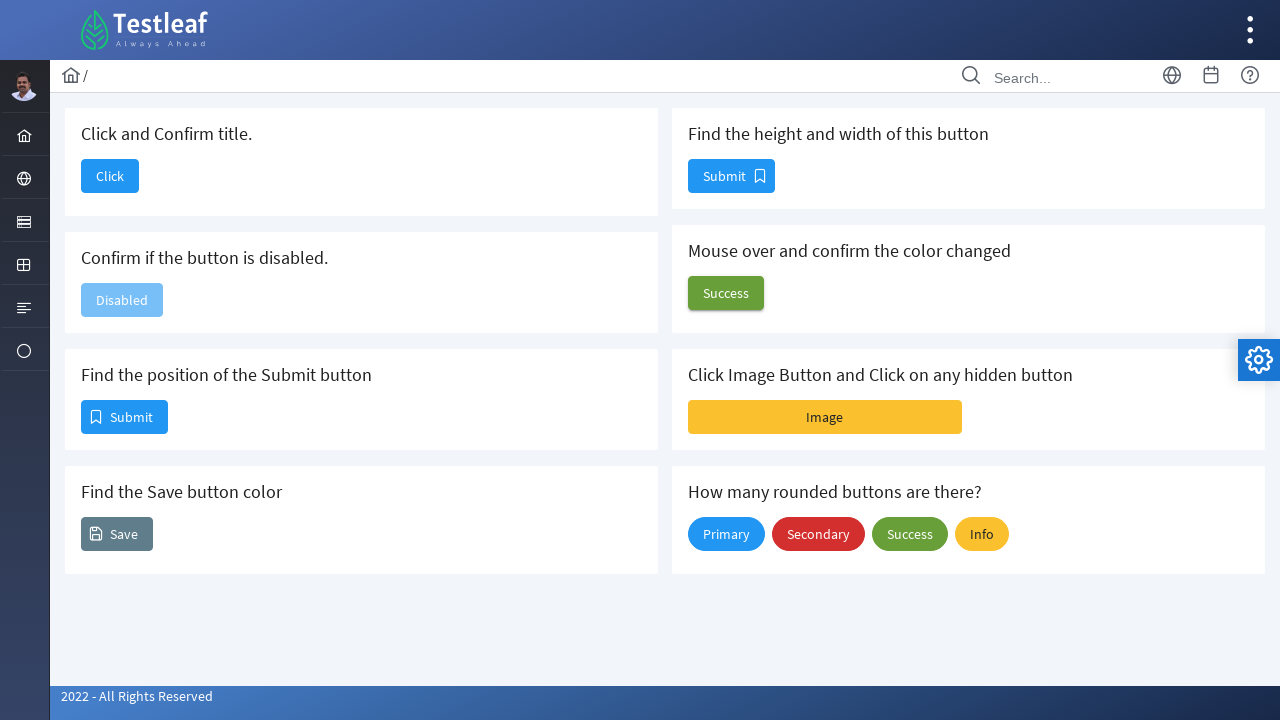

Clicked the first button to navigate to another page at (110, 176) on button[name='j_idt88:j_idt90']
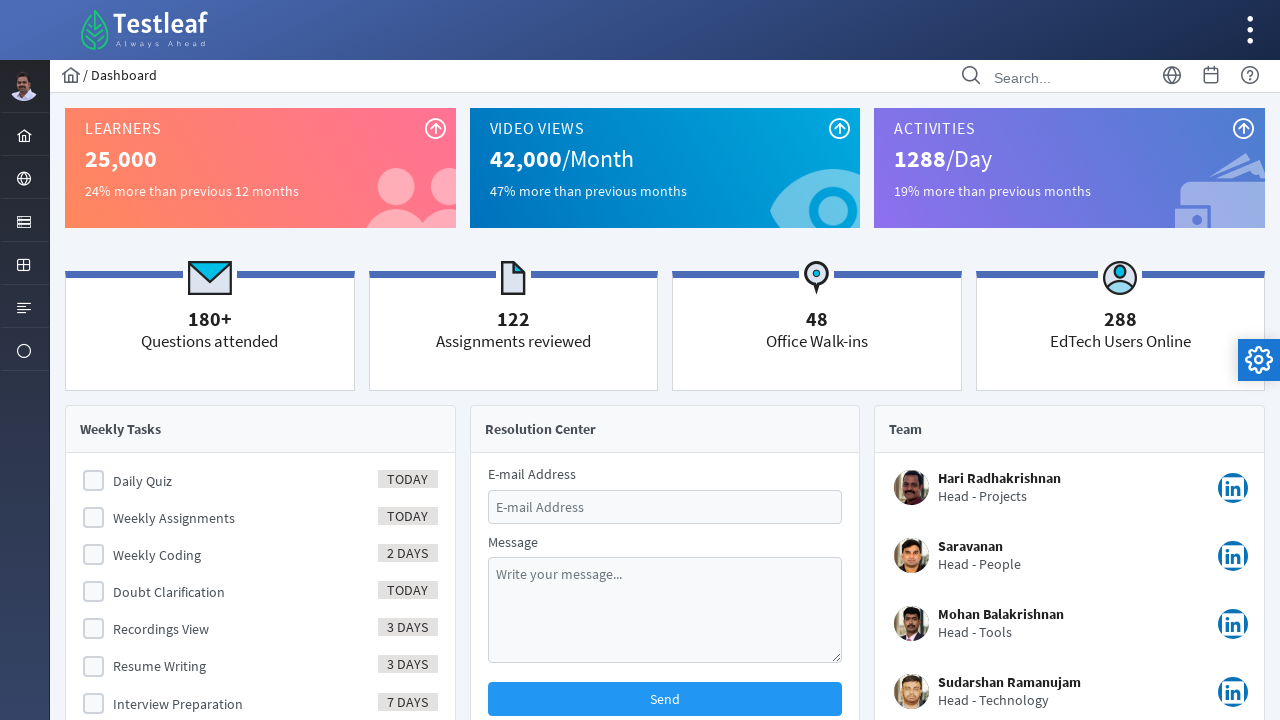

Waited for page load state to complete
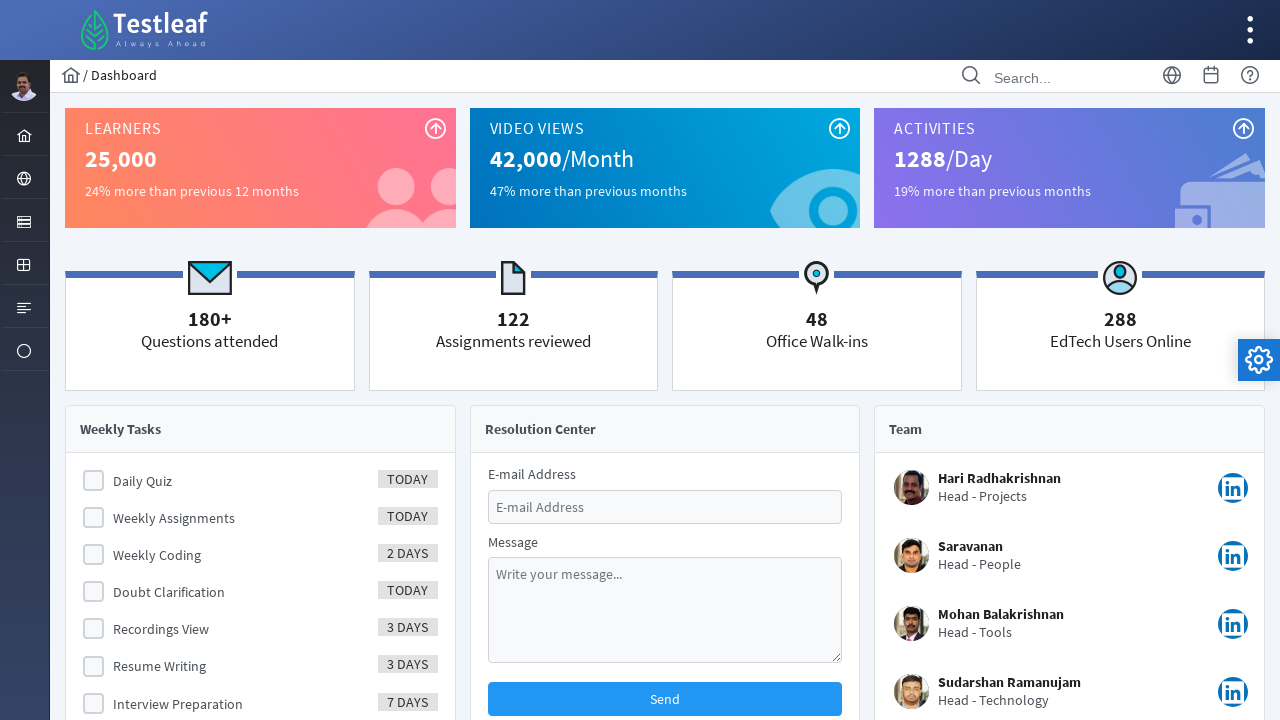

Retrieved page title: Dashboard
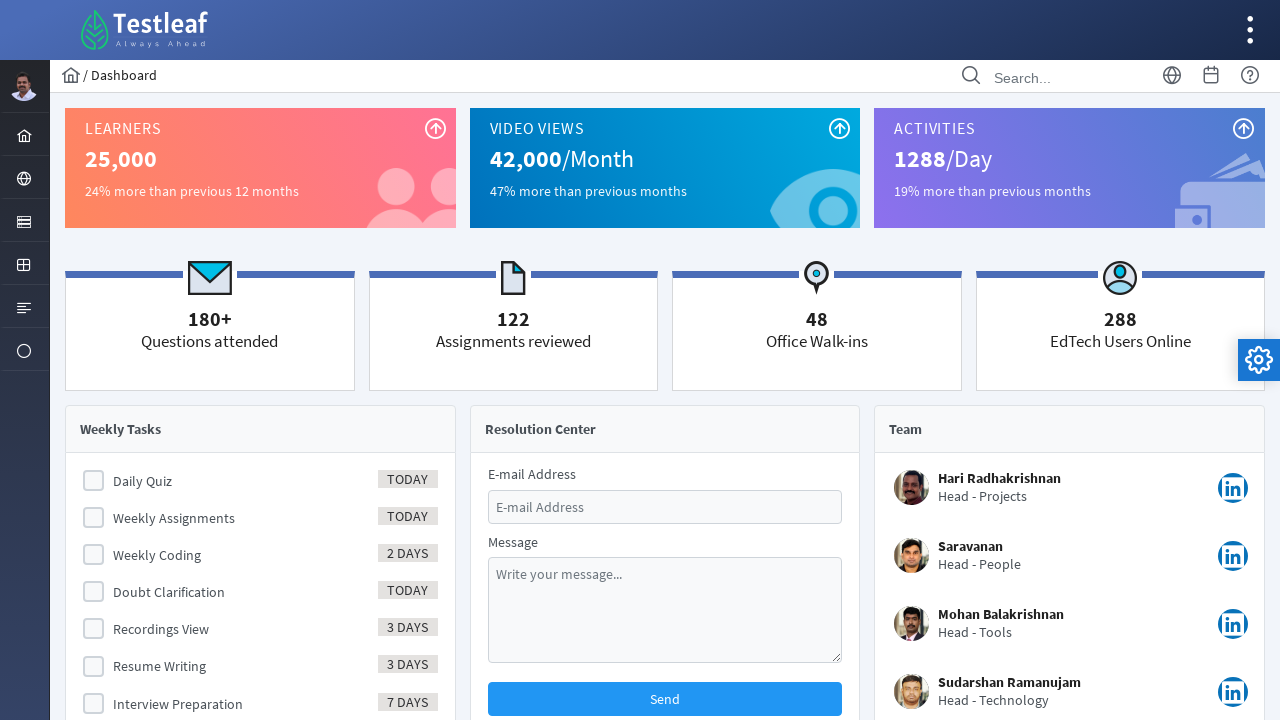

Navigated back to the button page
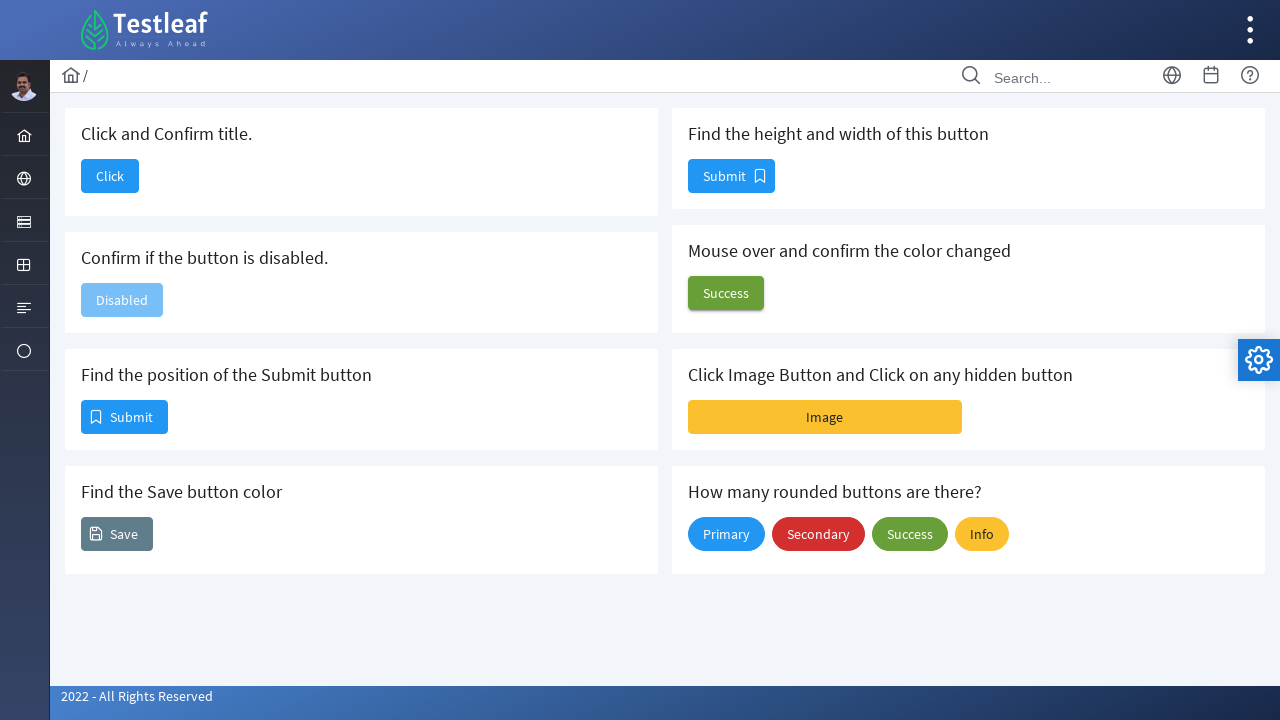

Checked if second button is enabled: False
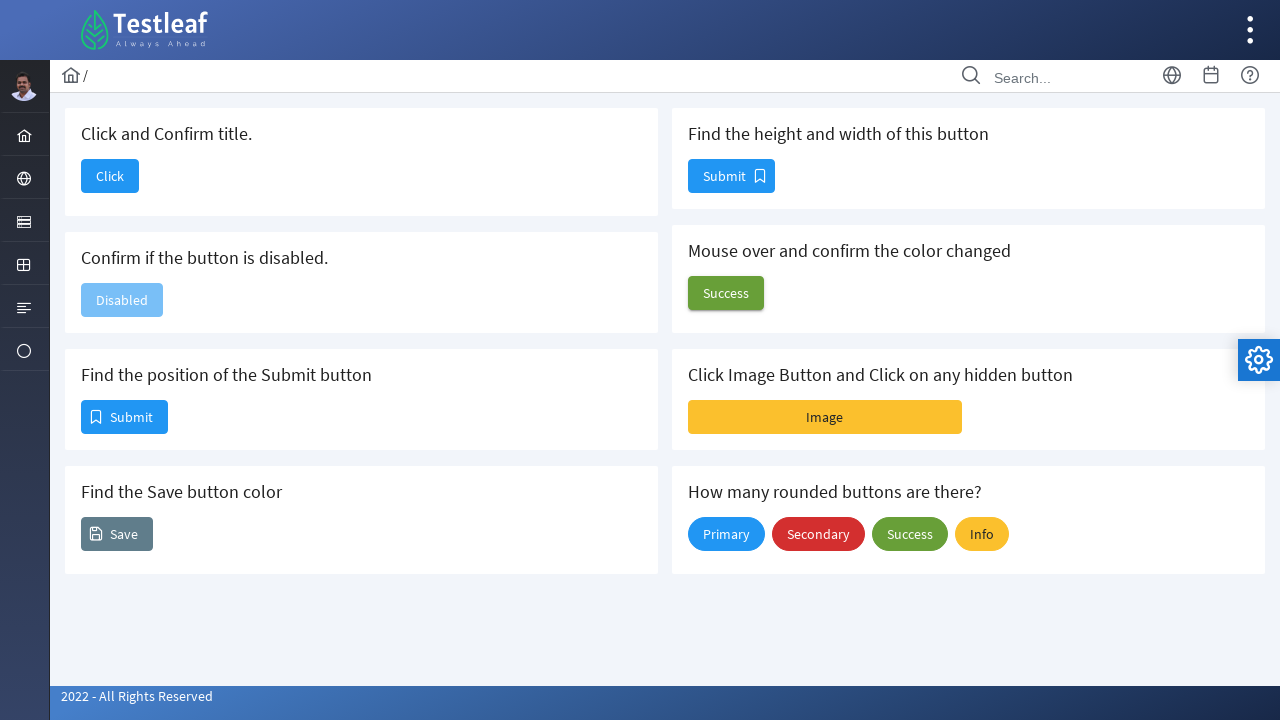

Retrieved bounding box of third button: x=81, y=400
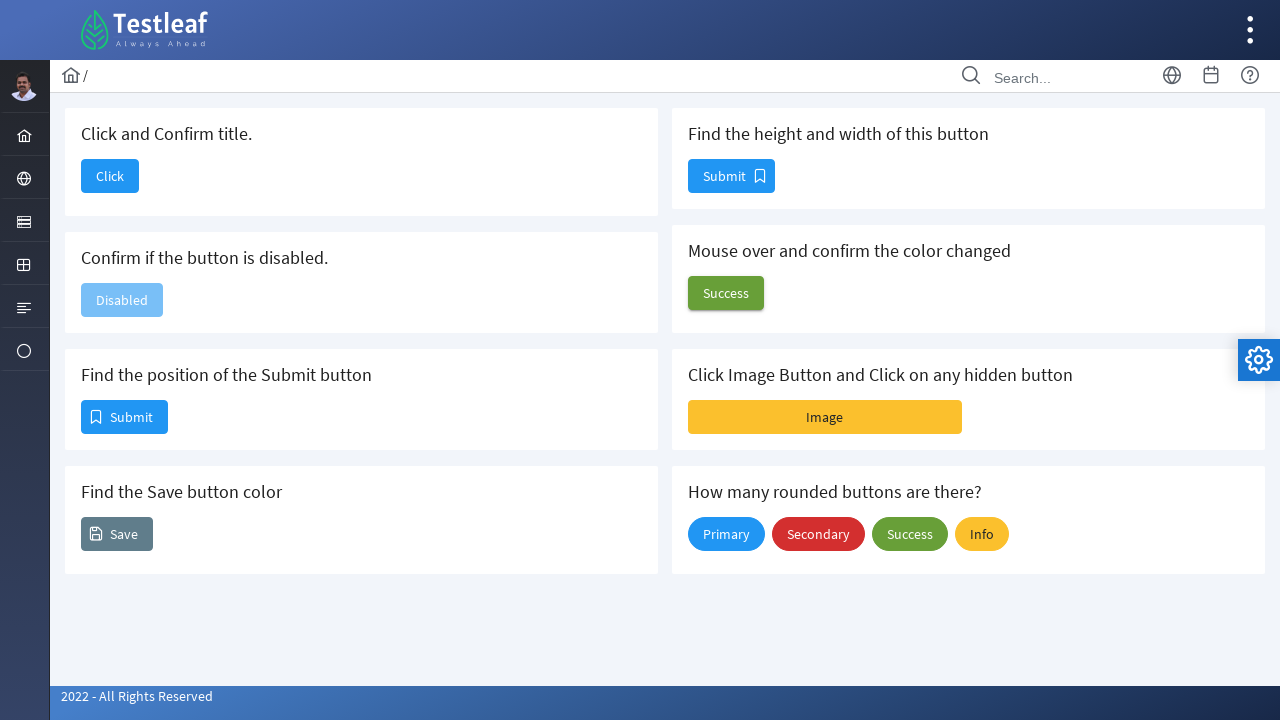

Retrieved computed color of fourth button: rgb(255, 255, 255)
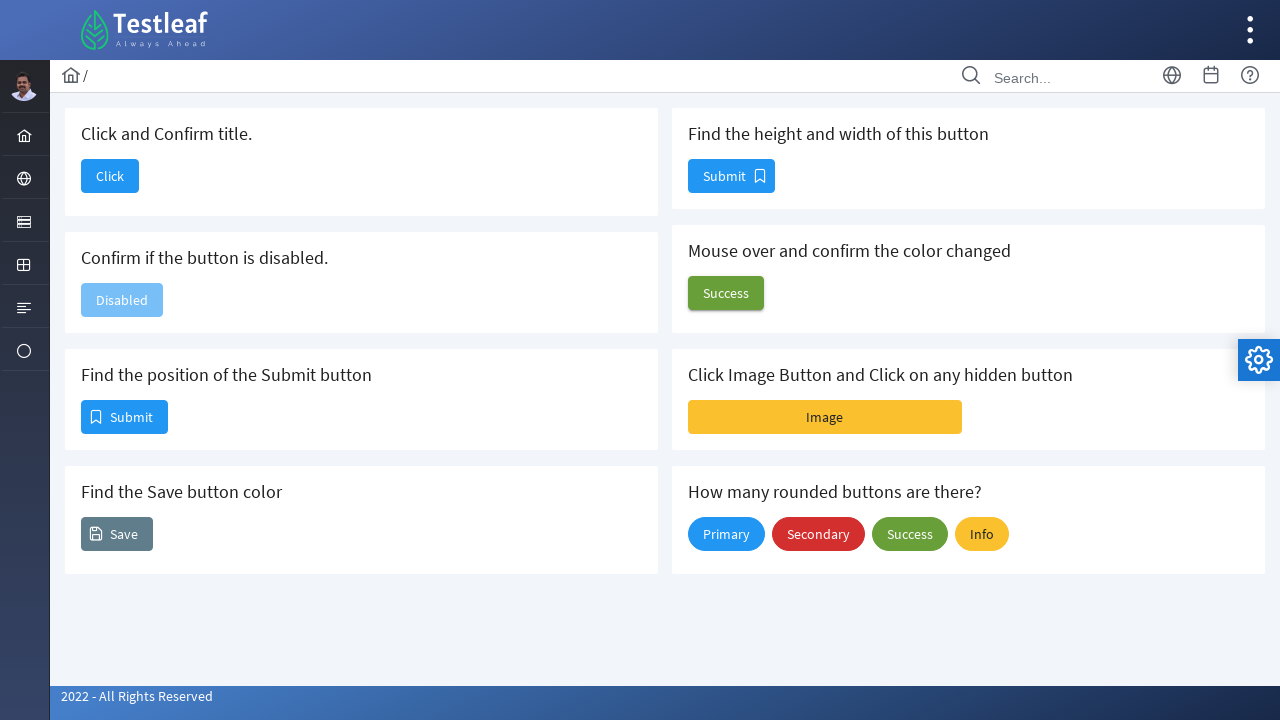

Retrieved size of fifth button: height=34, width=87
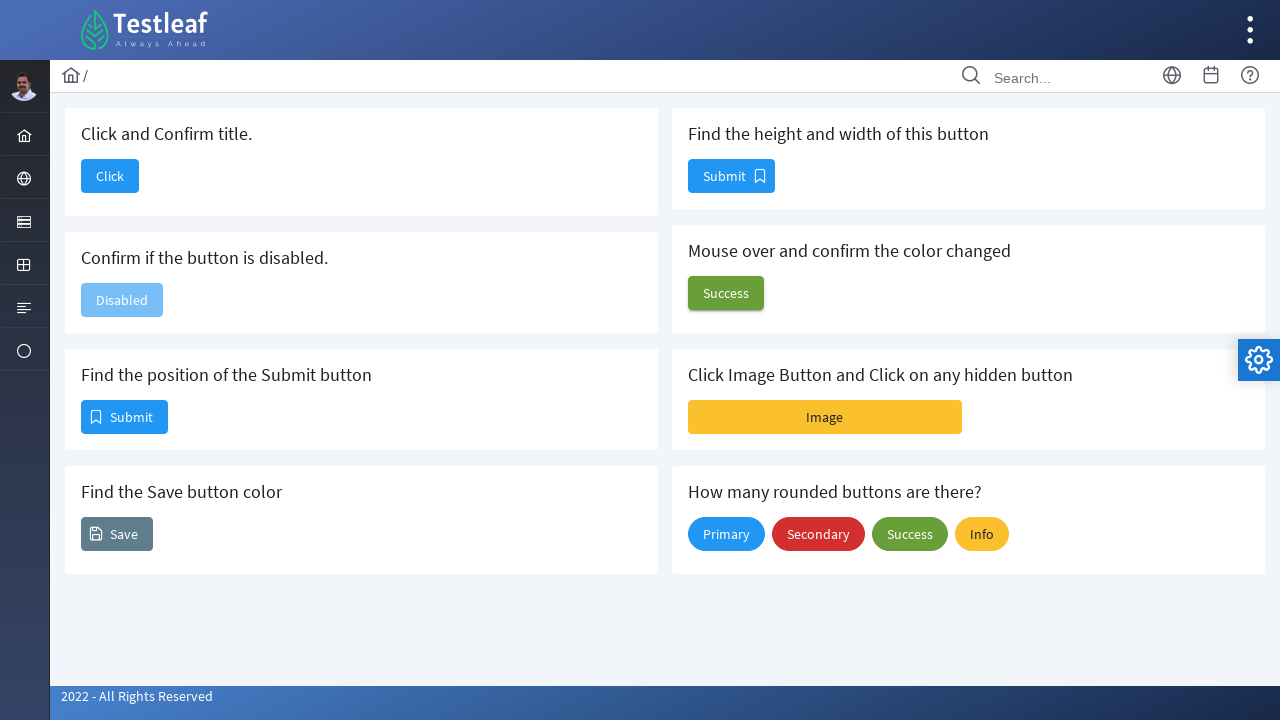

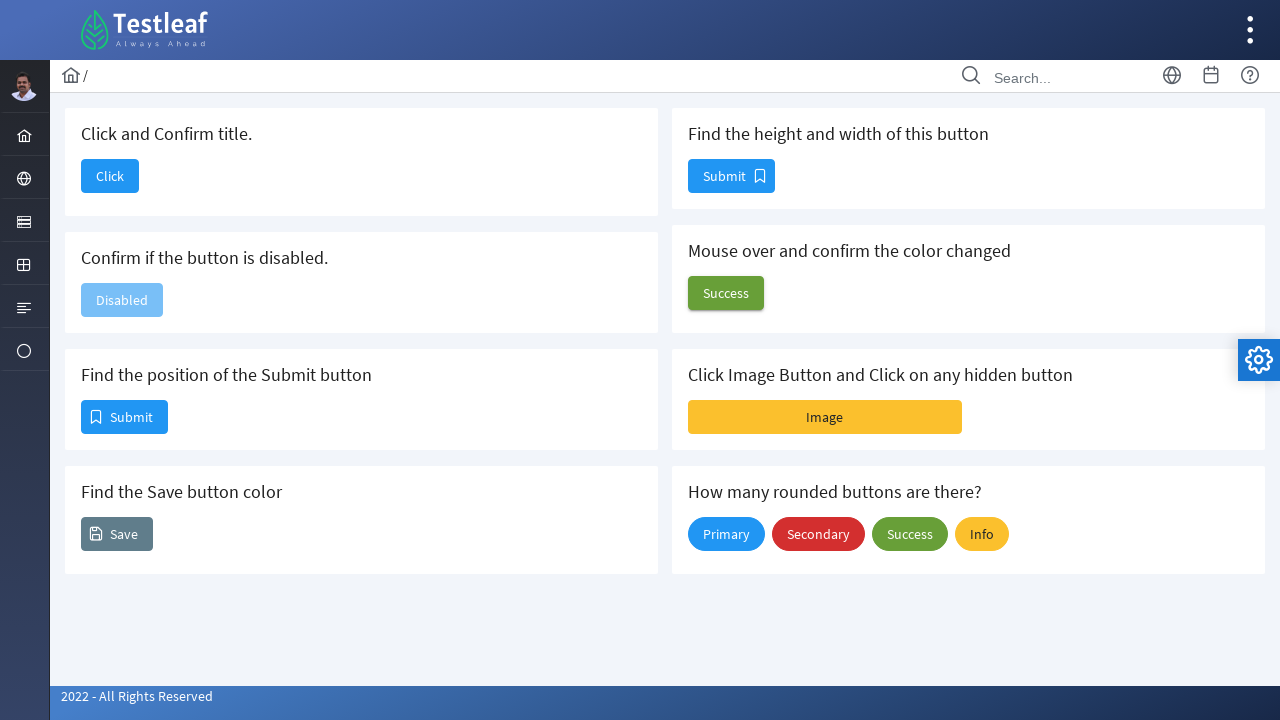